Tests table column counting by clicking on a date picker and finding columns using td tags in the calendar table

Starting URL: http://www.apsrtconline.in/oprs-web/

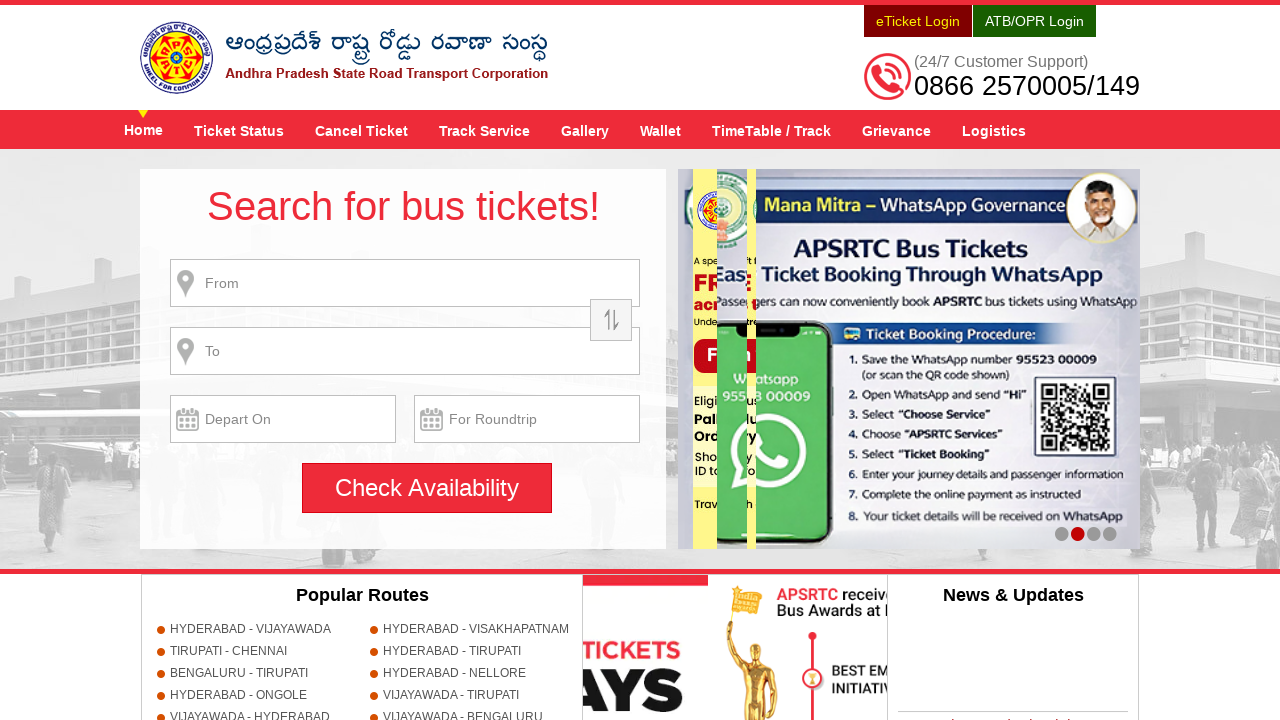

Clicked on 'Depart On' date picker button at (283, 419) on input[value='Depart On']
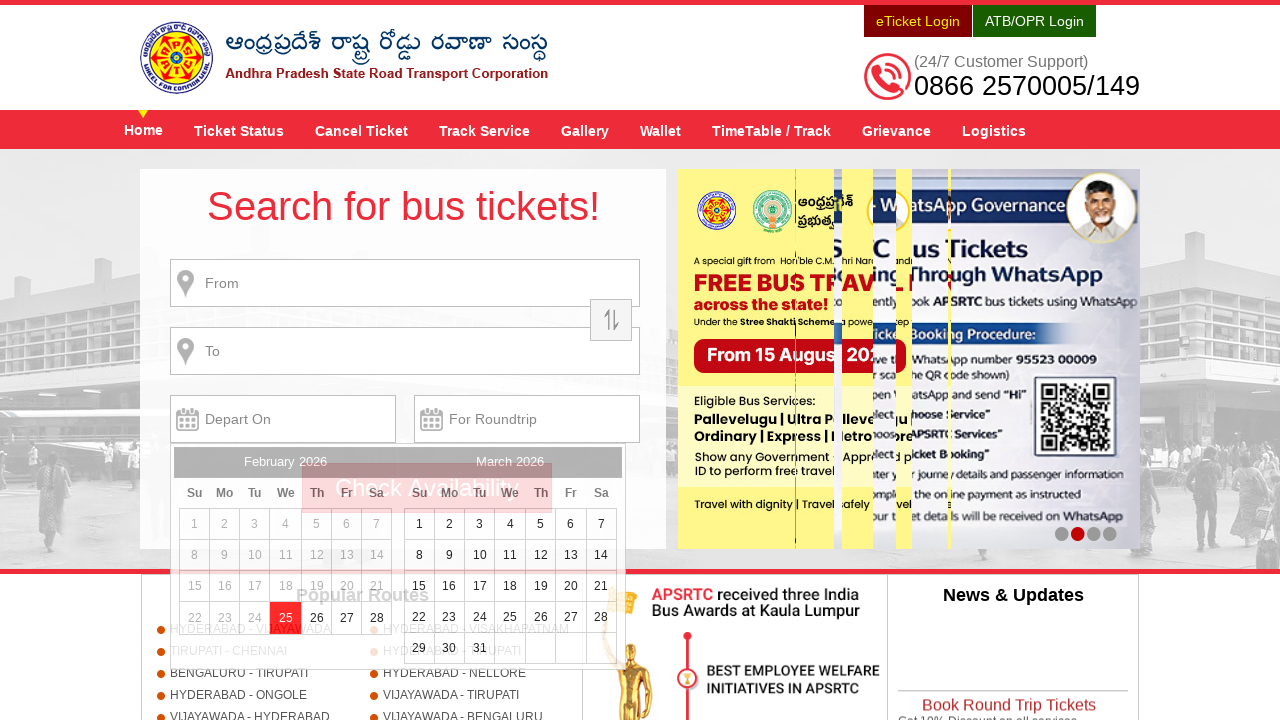

Calendar table appeared and became visible
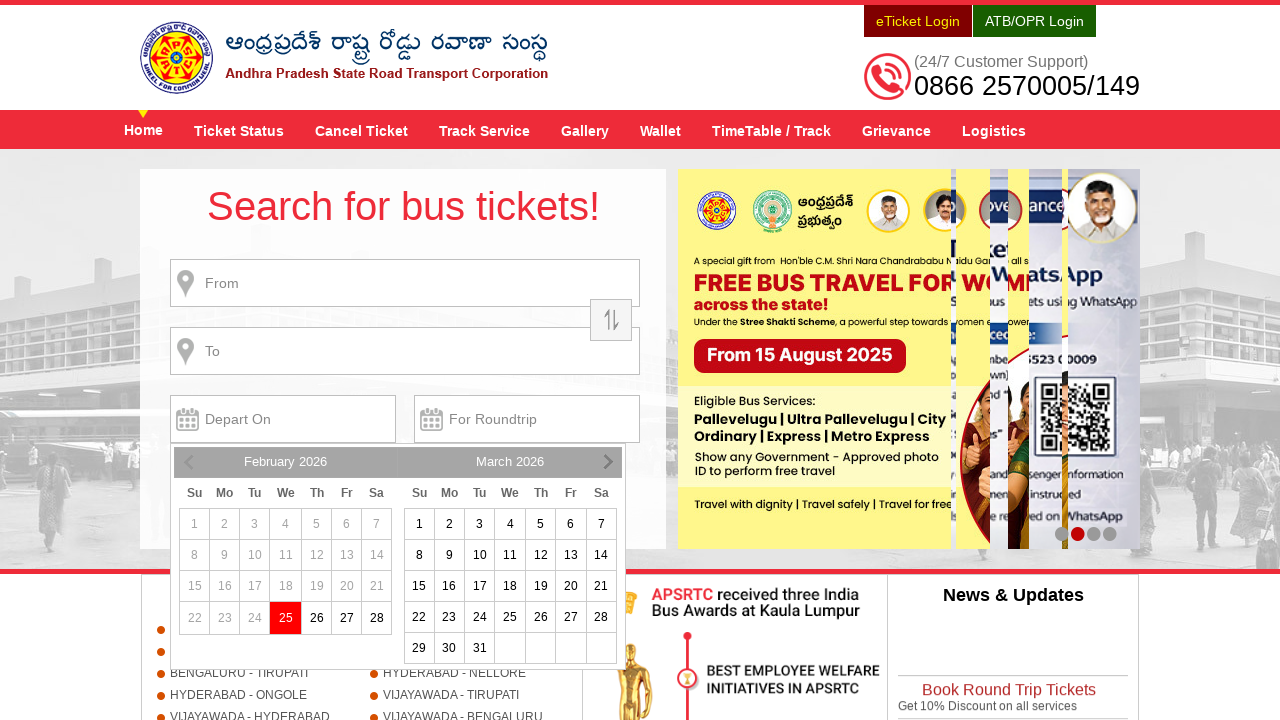

Table data cells (td tags) found in calendar table
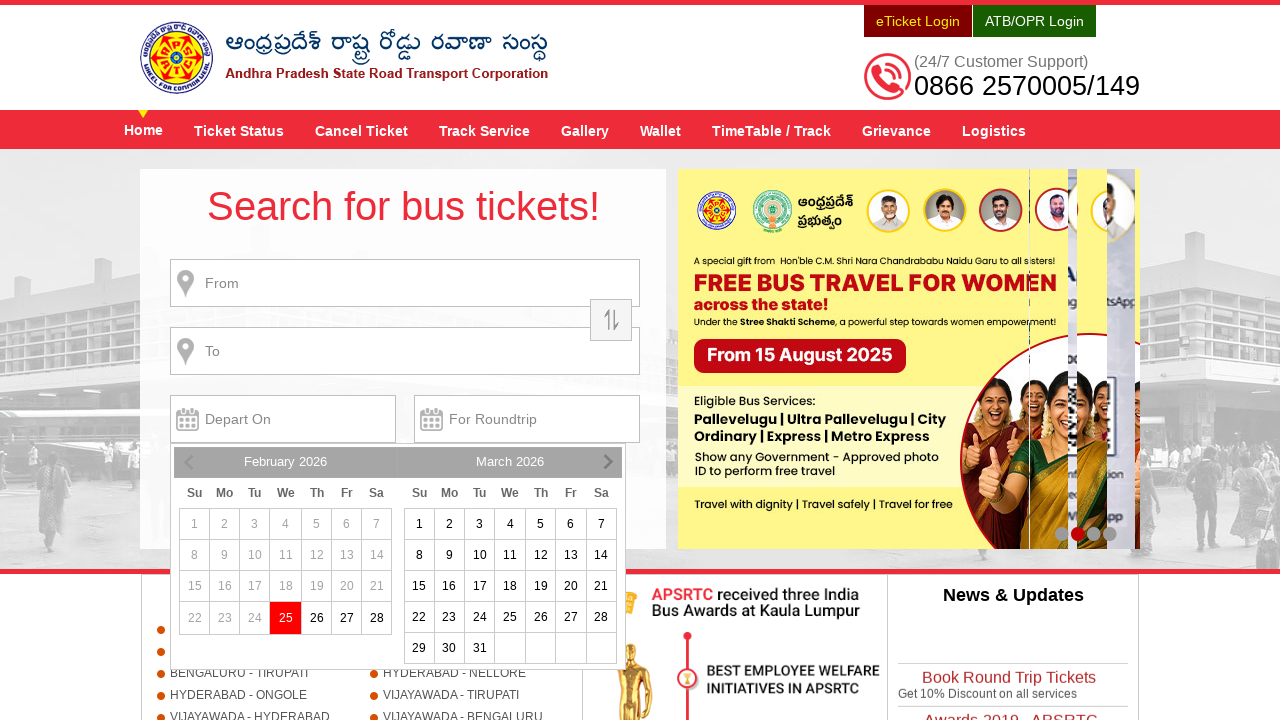

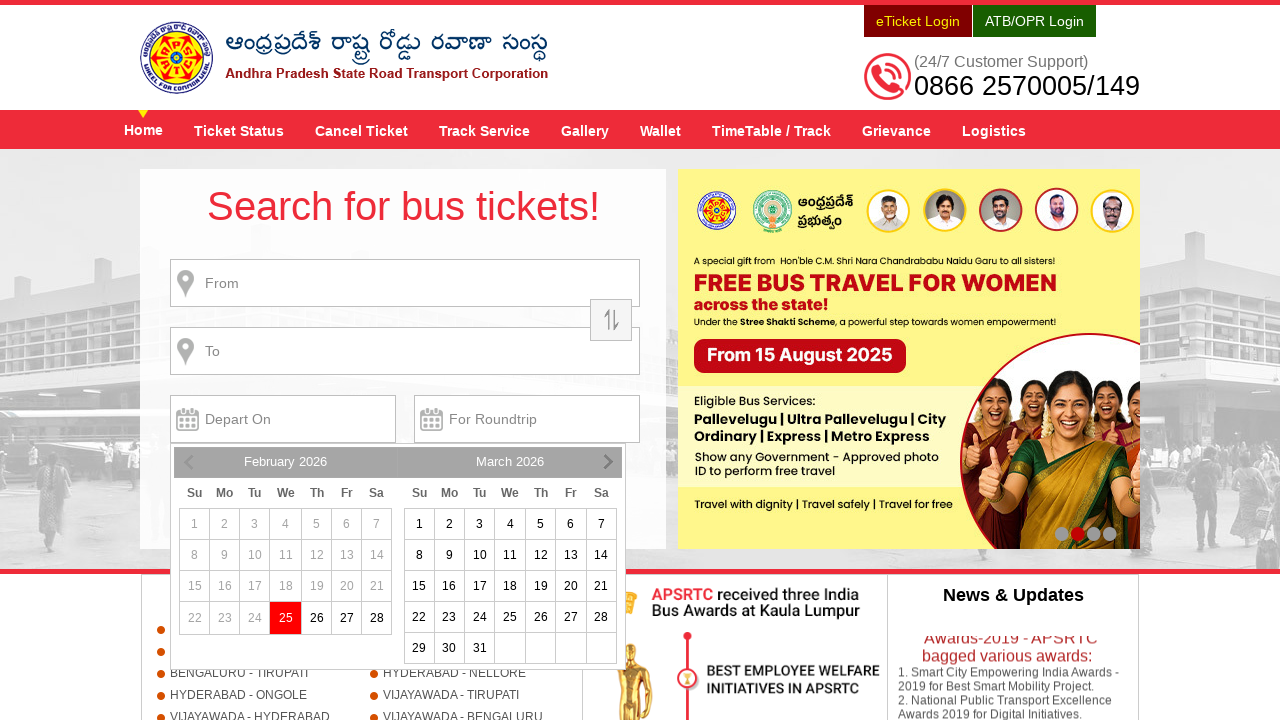